Navigates to Automation Exercise website, clicks on the Products button, verifies navigation to the products page, and retrieves product price information.

Starting URL: https://automationexercise.com

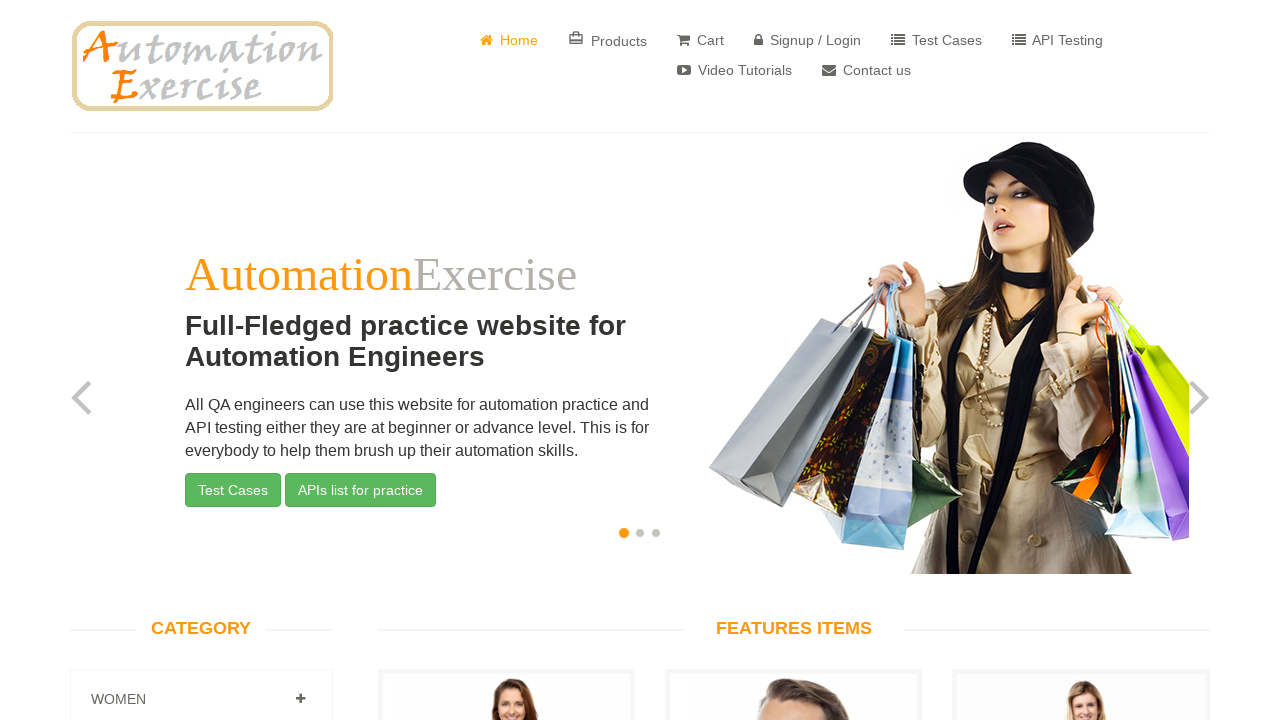

Verified that current URL contains 'automationexercise'
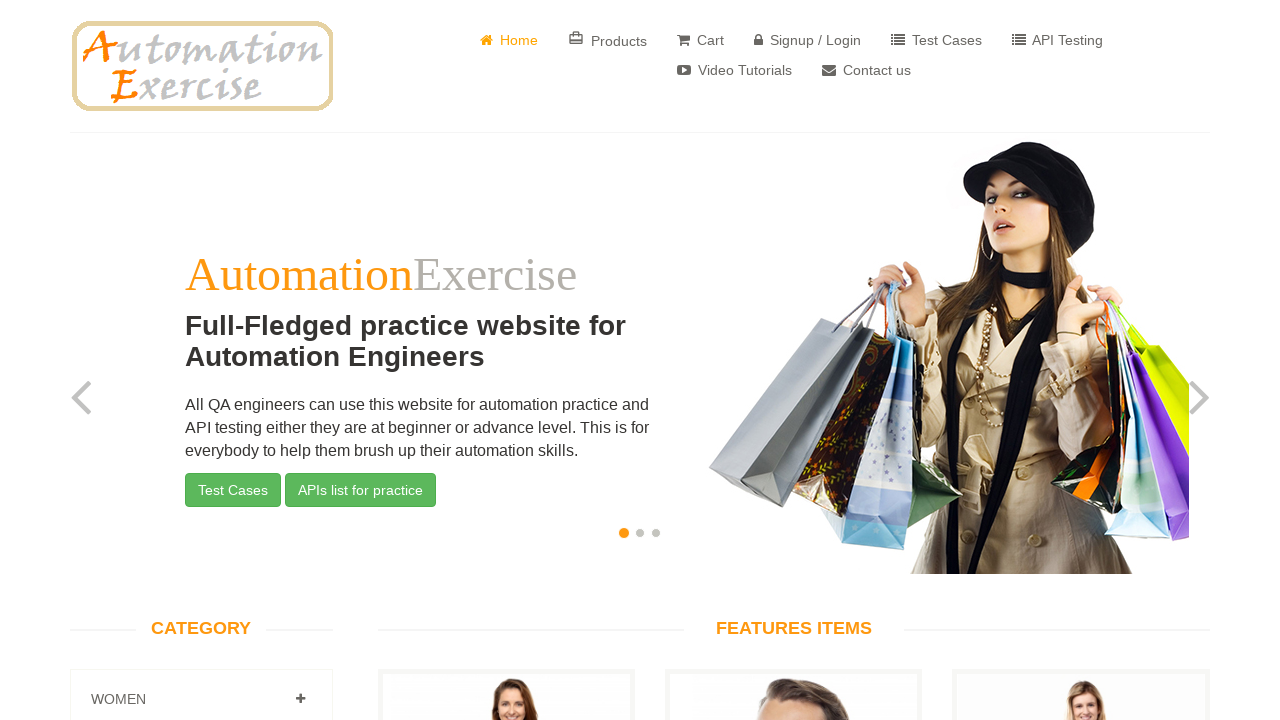

Clicked on Products button in navigation at (608, 40) on a[href='/products']
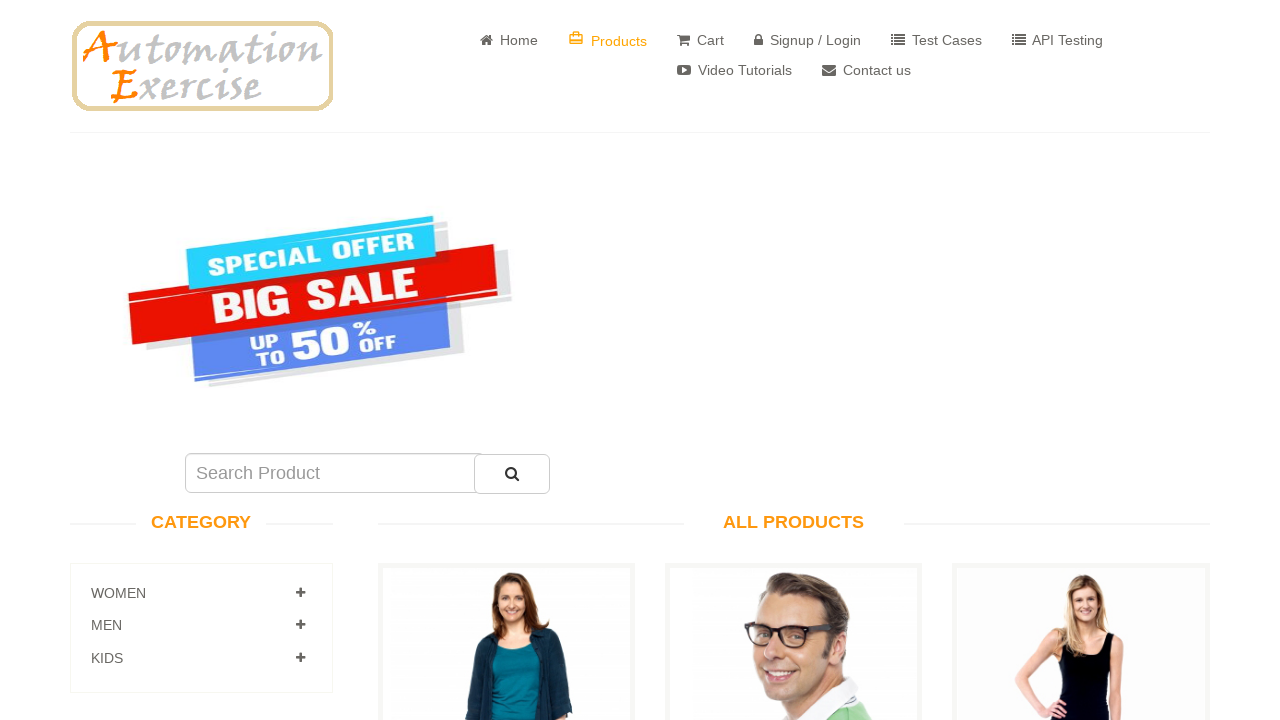

Waited for products page URL to load
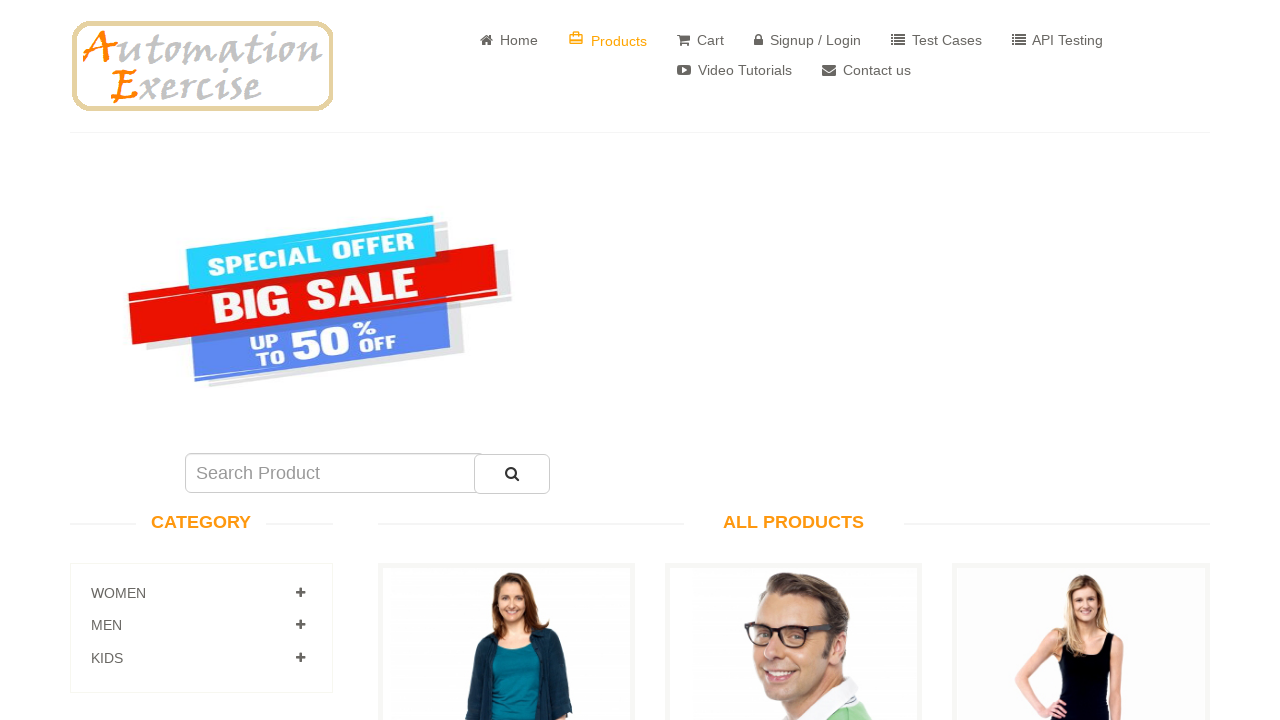

Verified that current URL contains 'products'
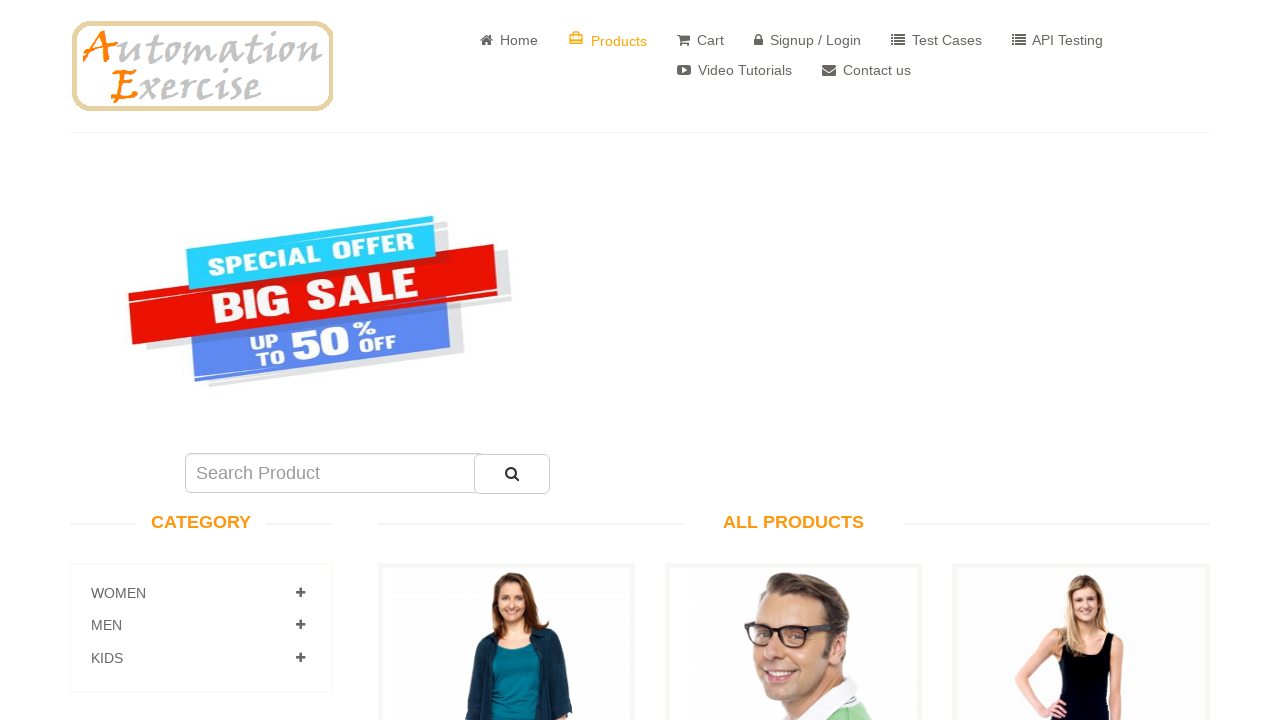

Waited for product price element to be visible
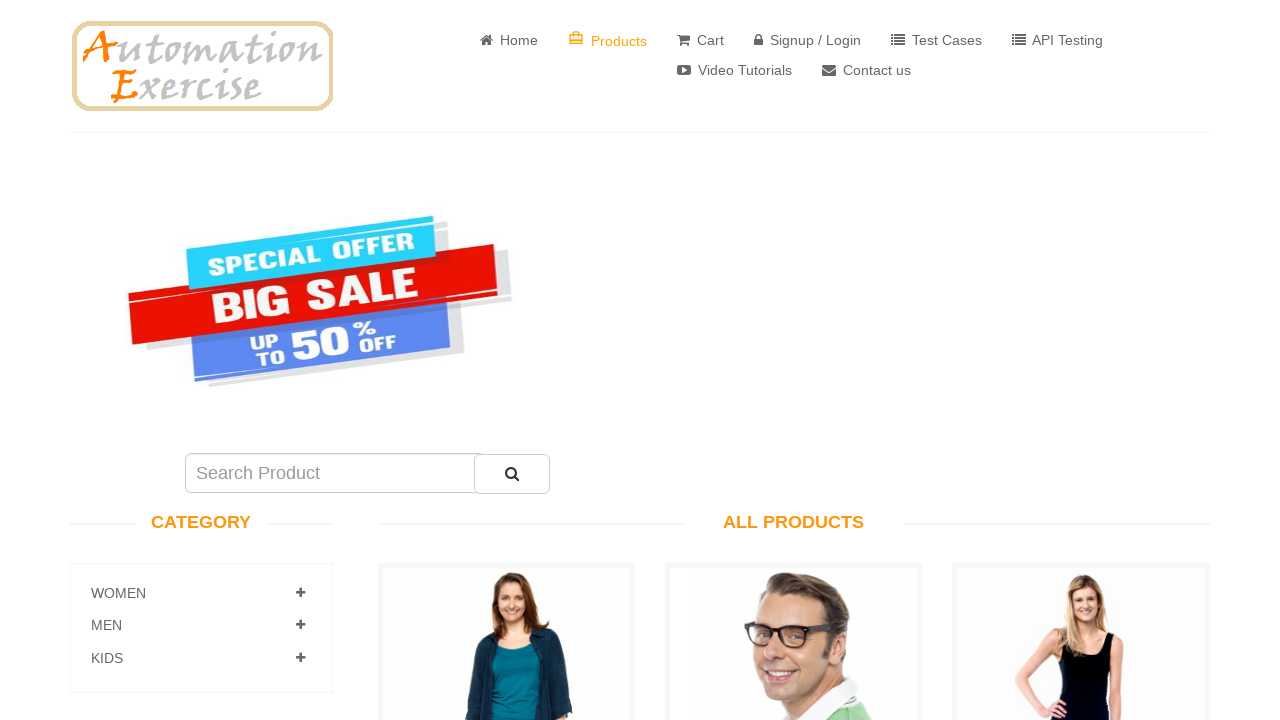

Retrieved product price: Blue Top
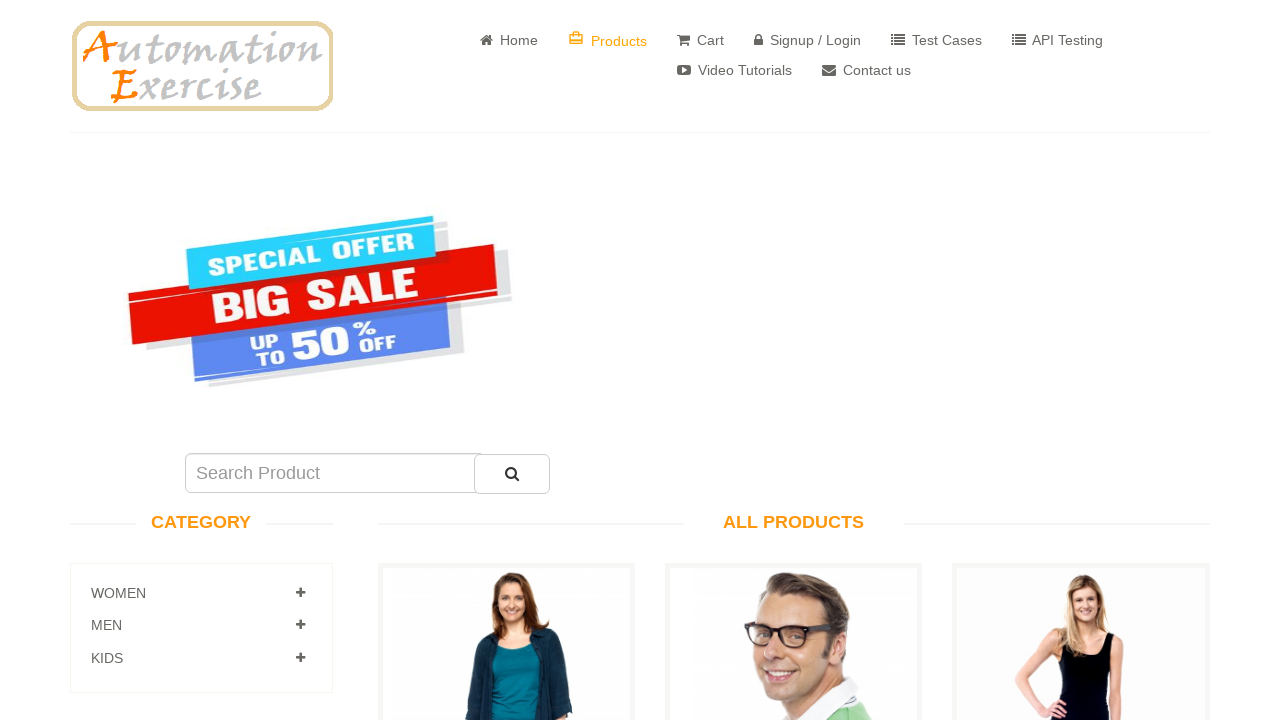

Printed product price: Blue Top
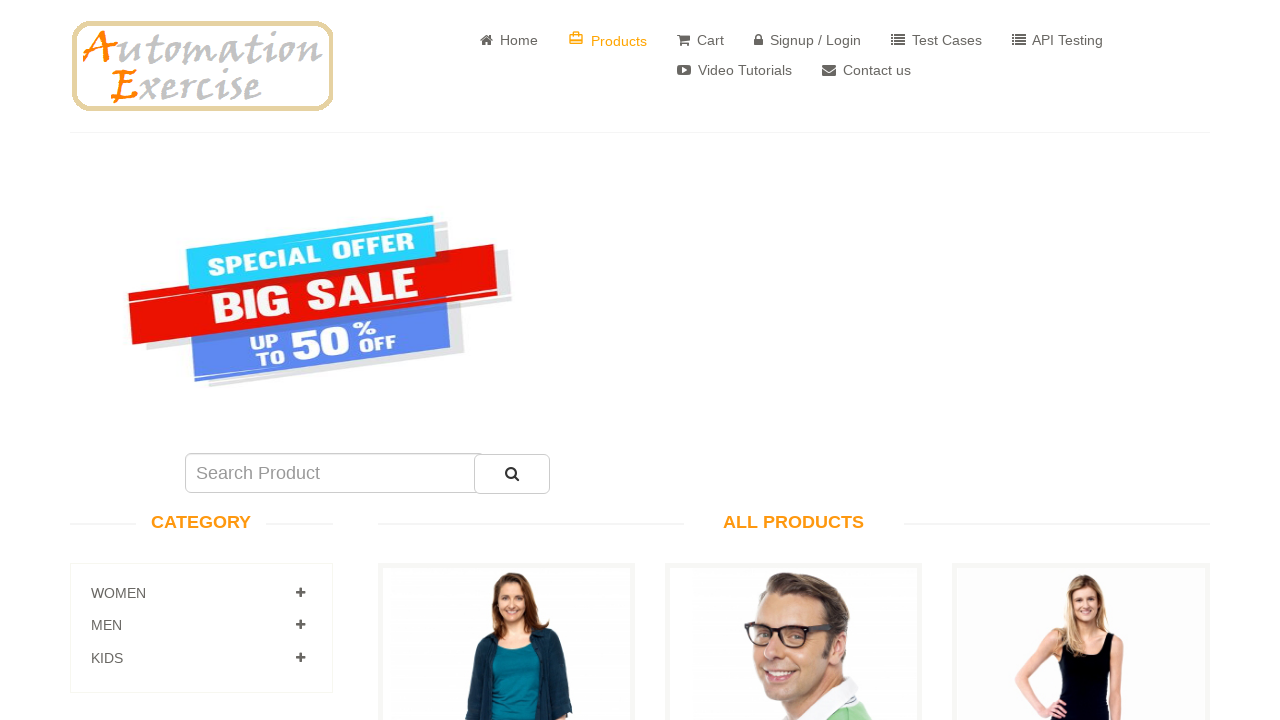

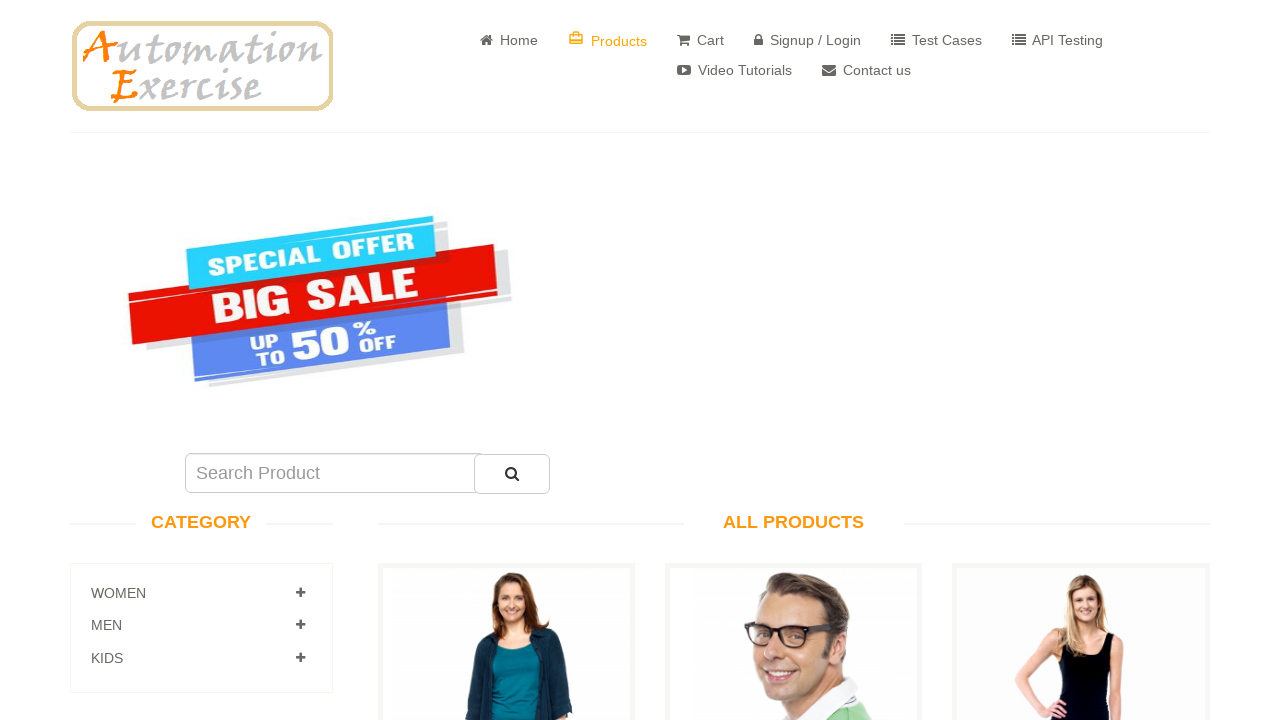